Tests checking an unchecked checkbox and verifying it becomes selected

Starting URL: http://the-internet.herokuapp.com/checkboxes

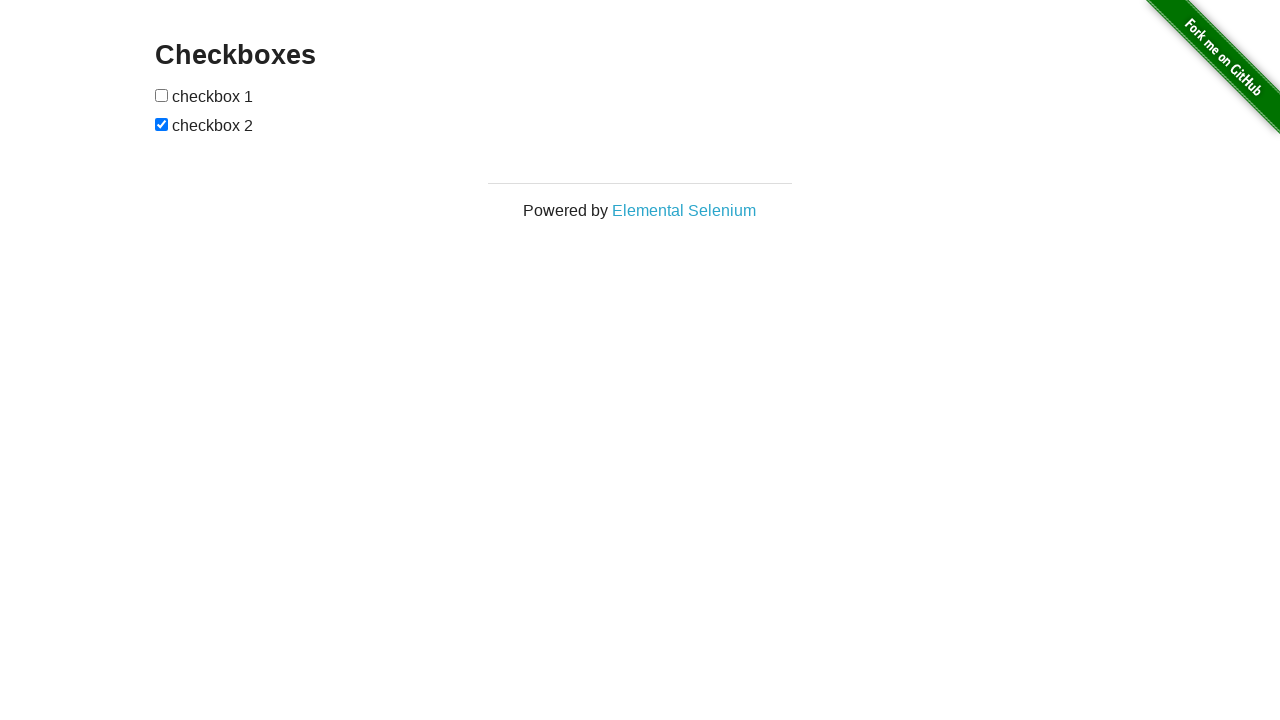

Clicked the first checkbox to check it at (162, 95) on xpath=//form/input[1]
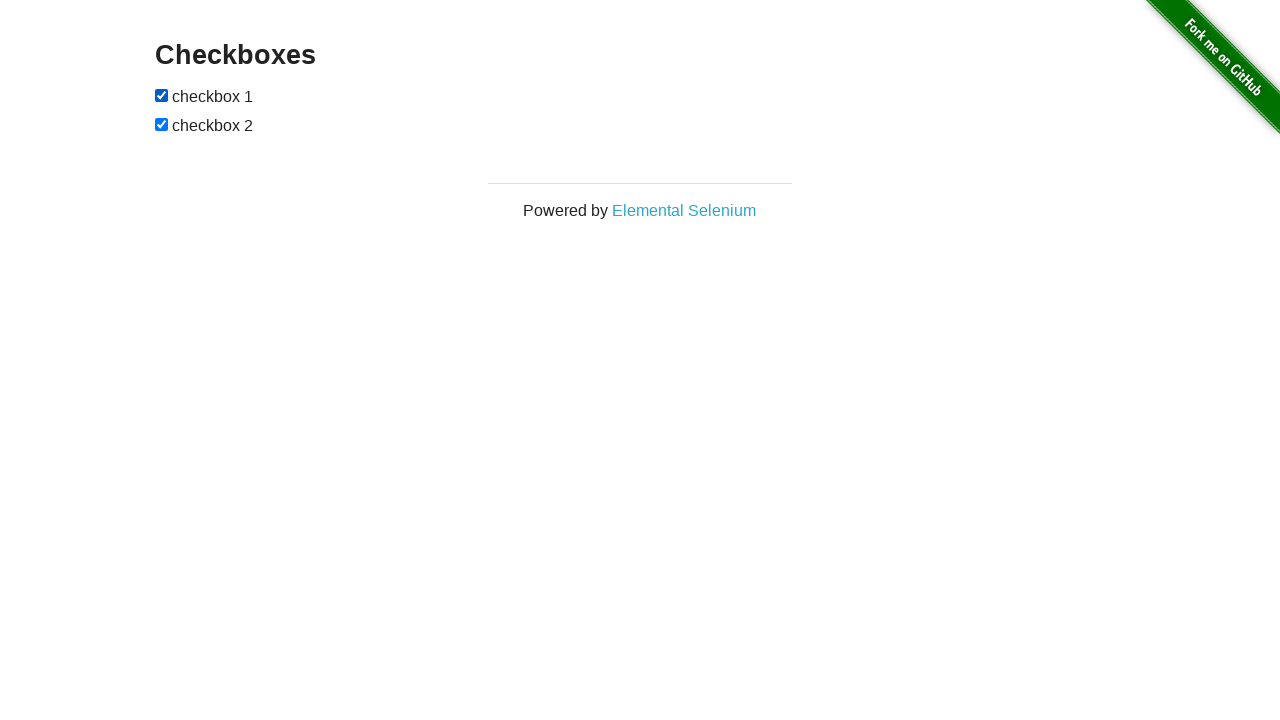

Verified that the first checkbox is now checked
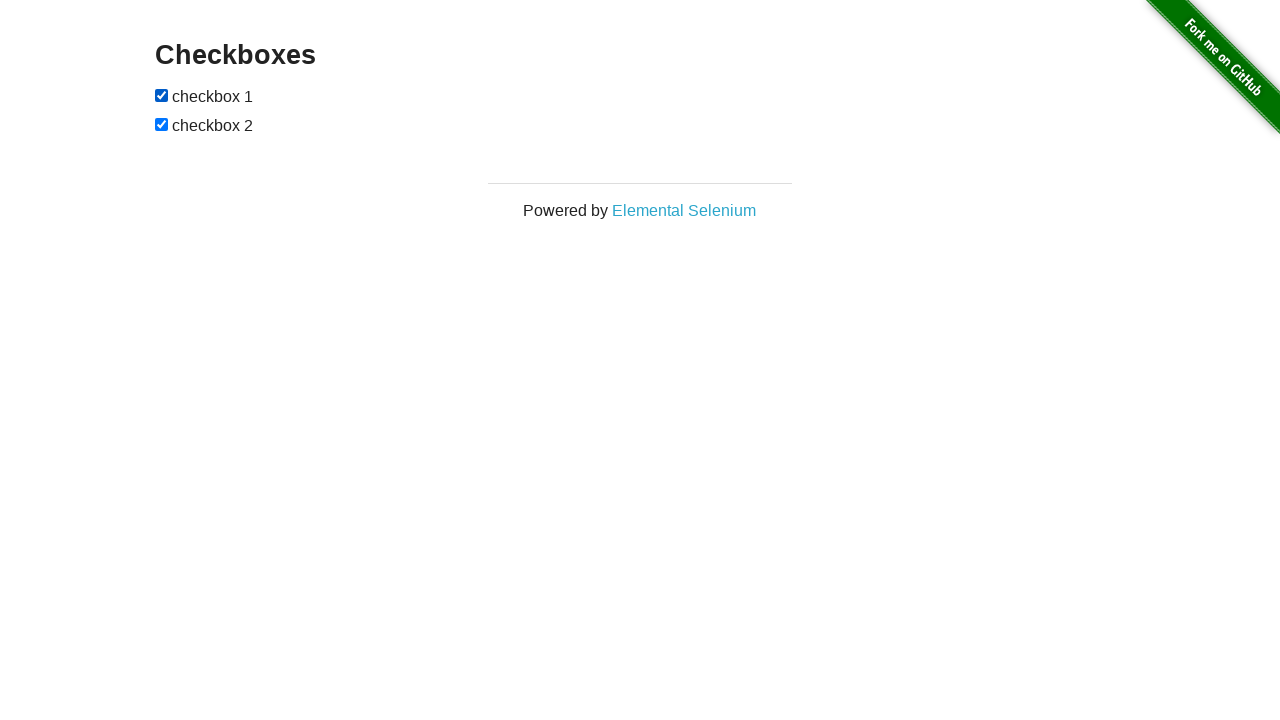

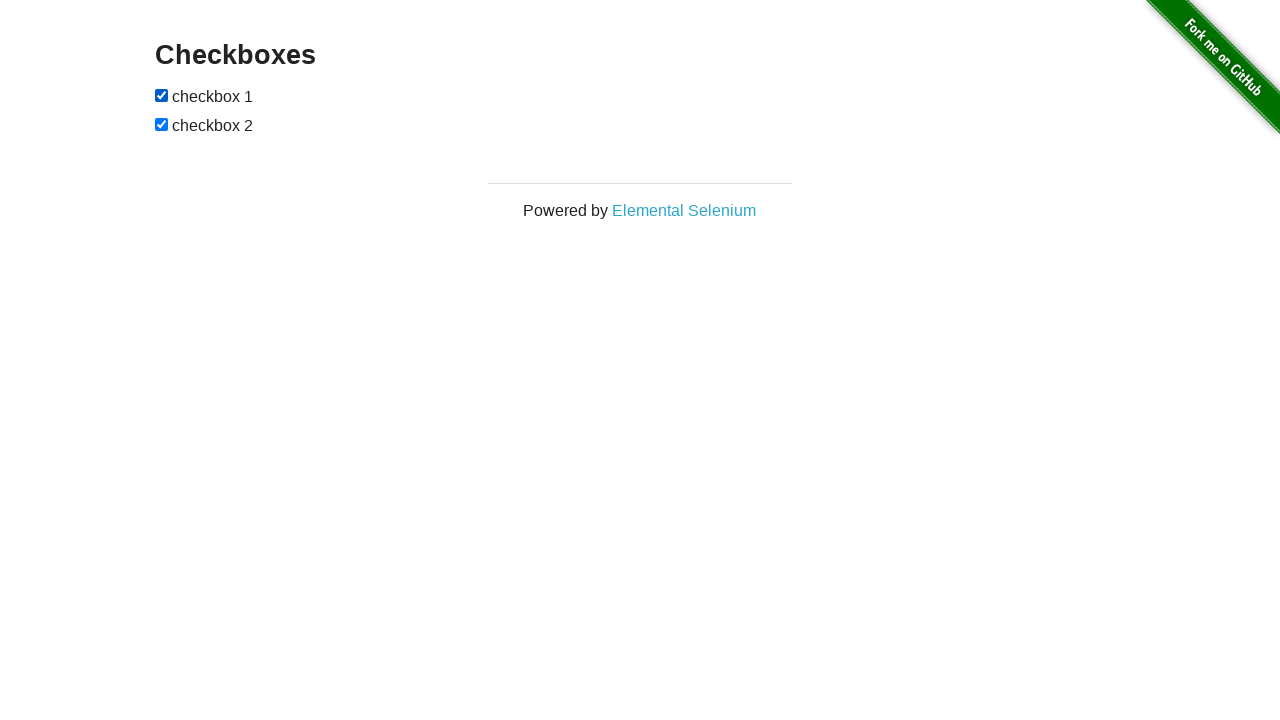